Tests contact form validation with special characters in subject field and verifies required field errors appear

Starting URL: http://www.atid.store

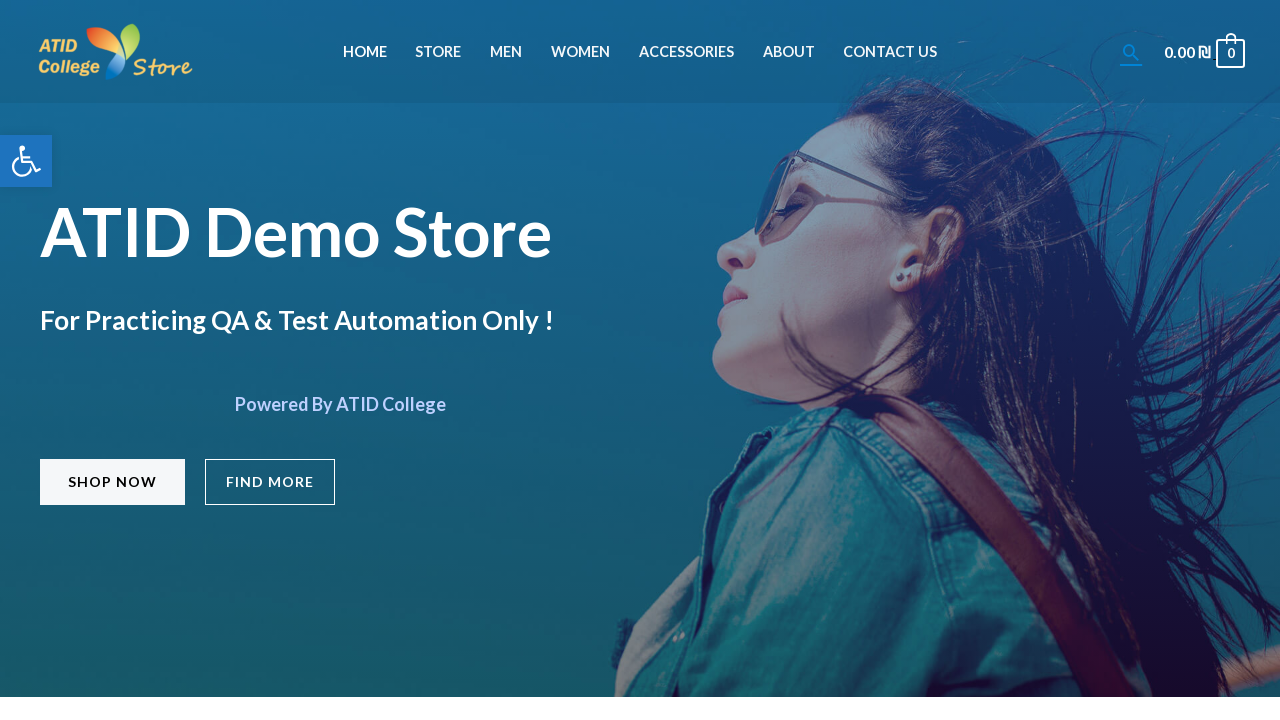

Clicked on Contact Us menu item at (890, 52) on li#menu-item-829
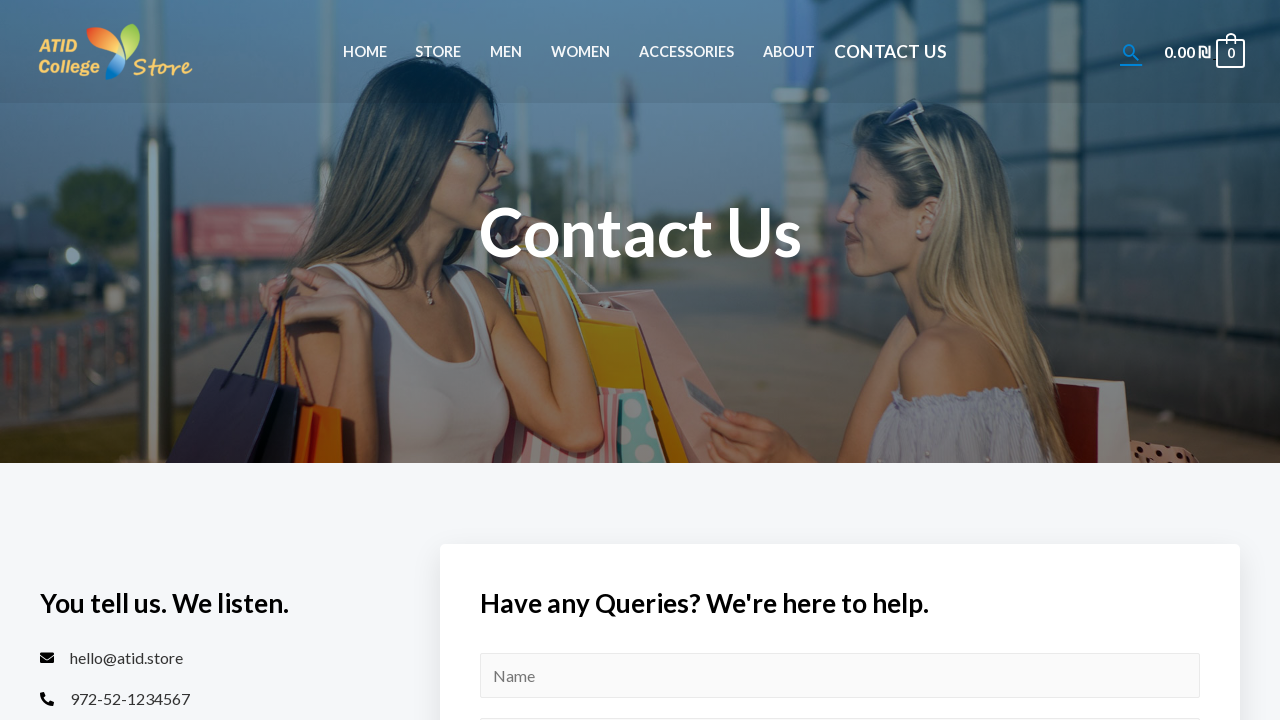

Contact form loaded successfully
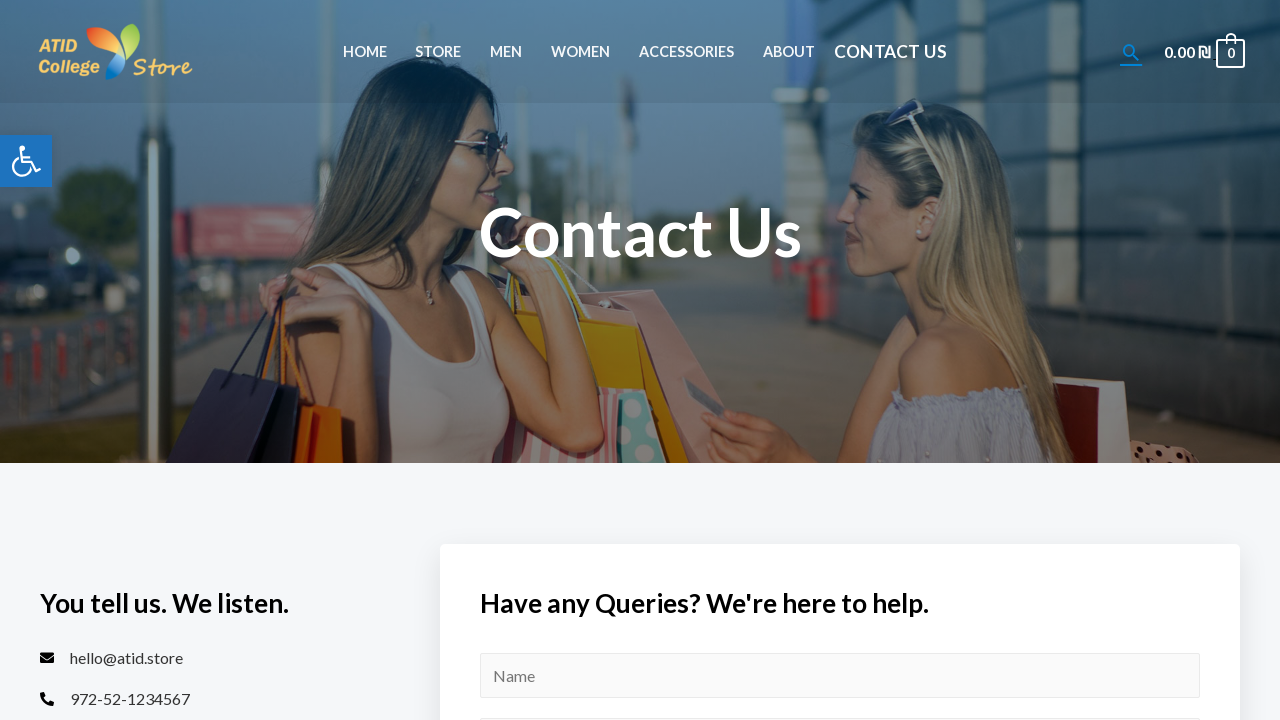

Filled subject field with special characters '@#$#@' on #wpforms-15-field_5
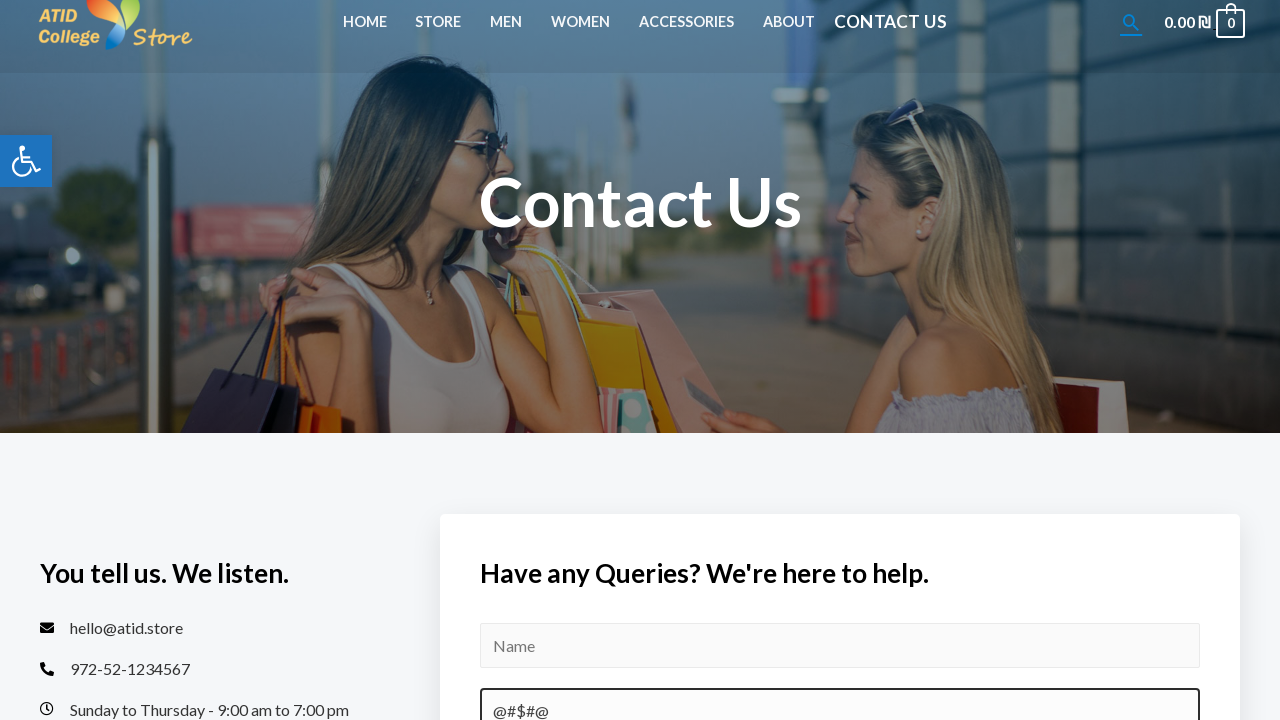

Clicked submit button to validate form at (567, 360) on #wpforms-submit-15
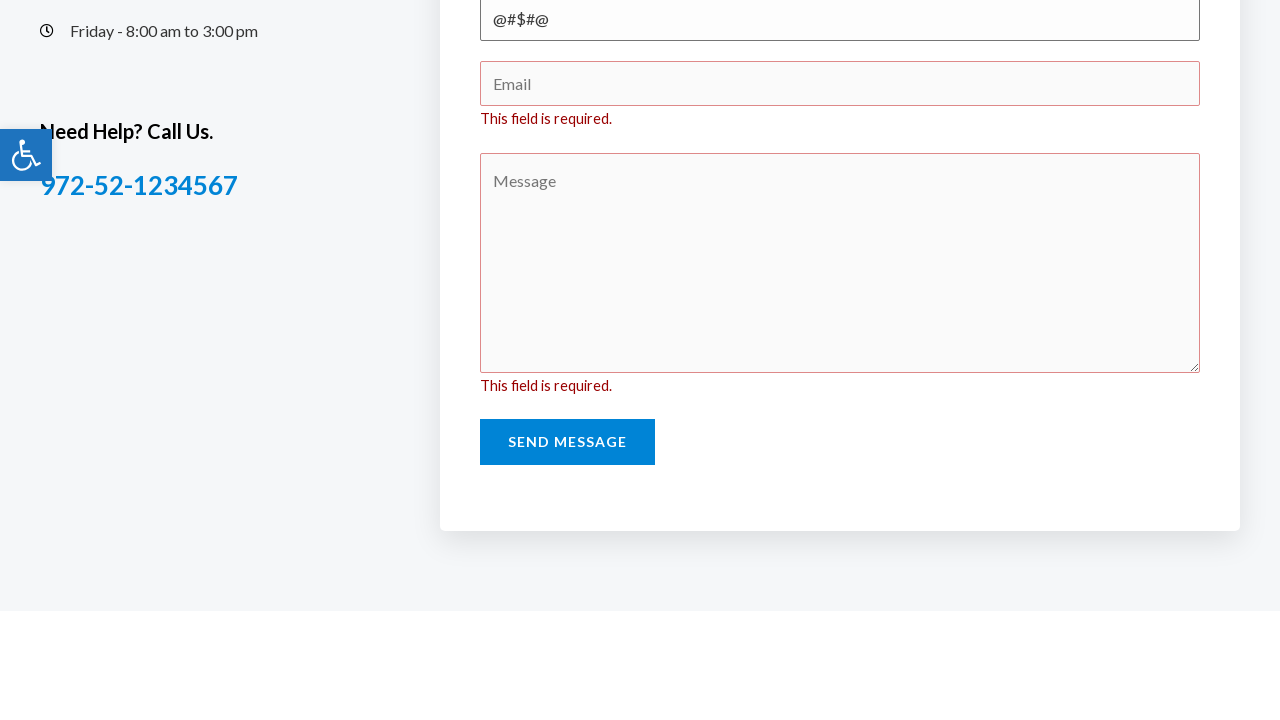

Field 0 error message appeared
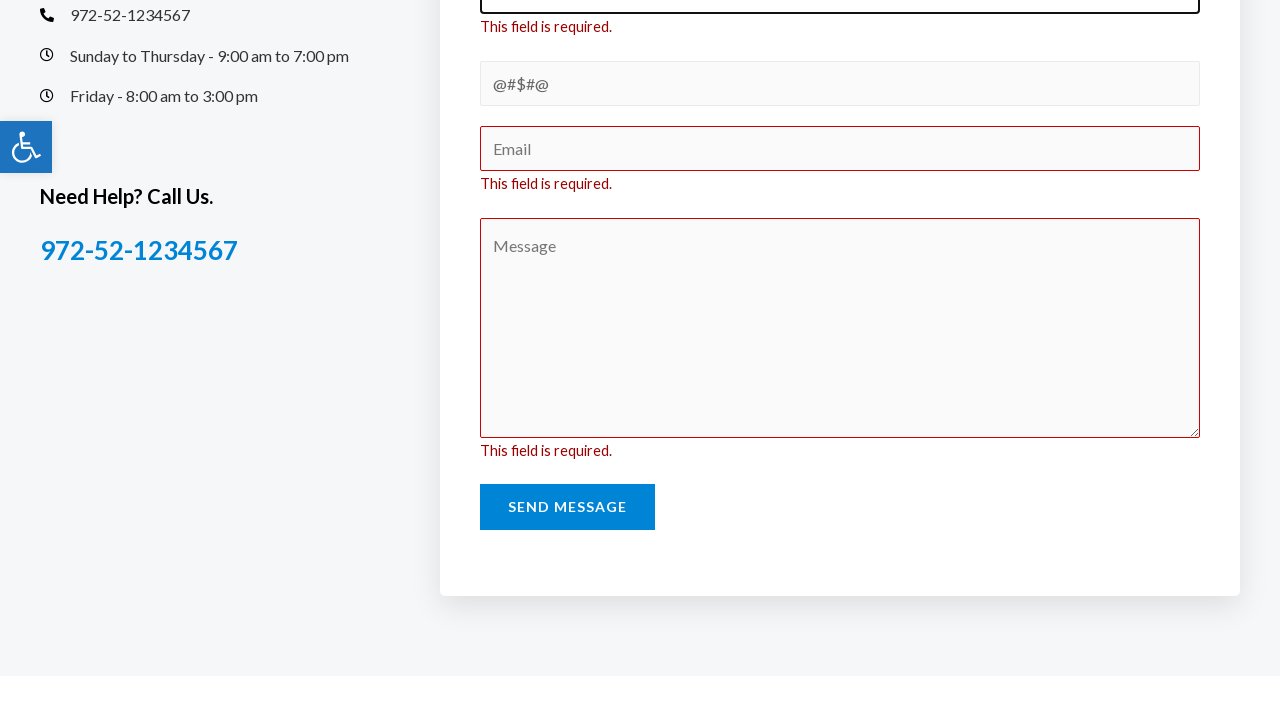

Field 4 error message appeared
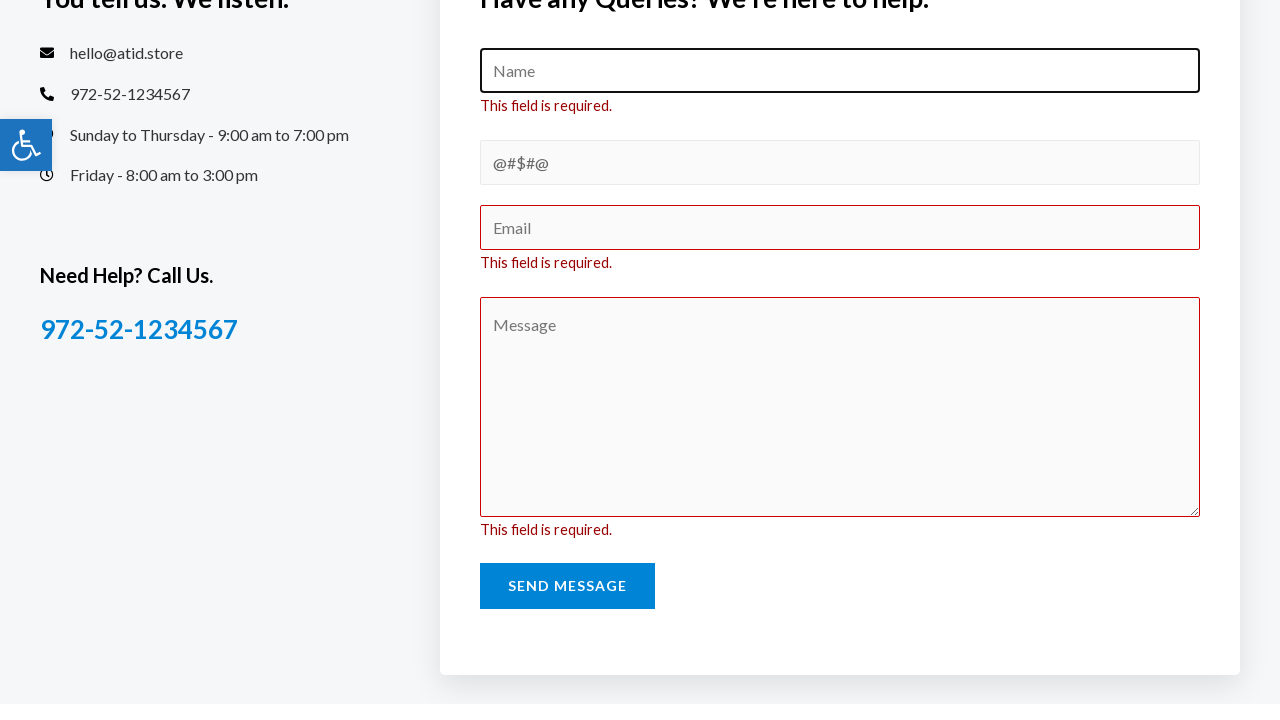

Field 2 error message appeared, form validation with special characters in subject confirmed
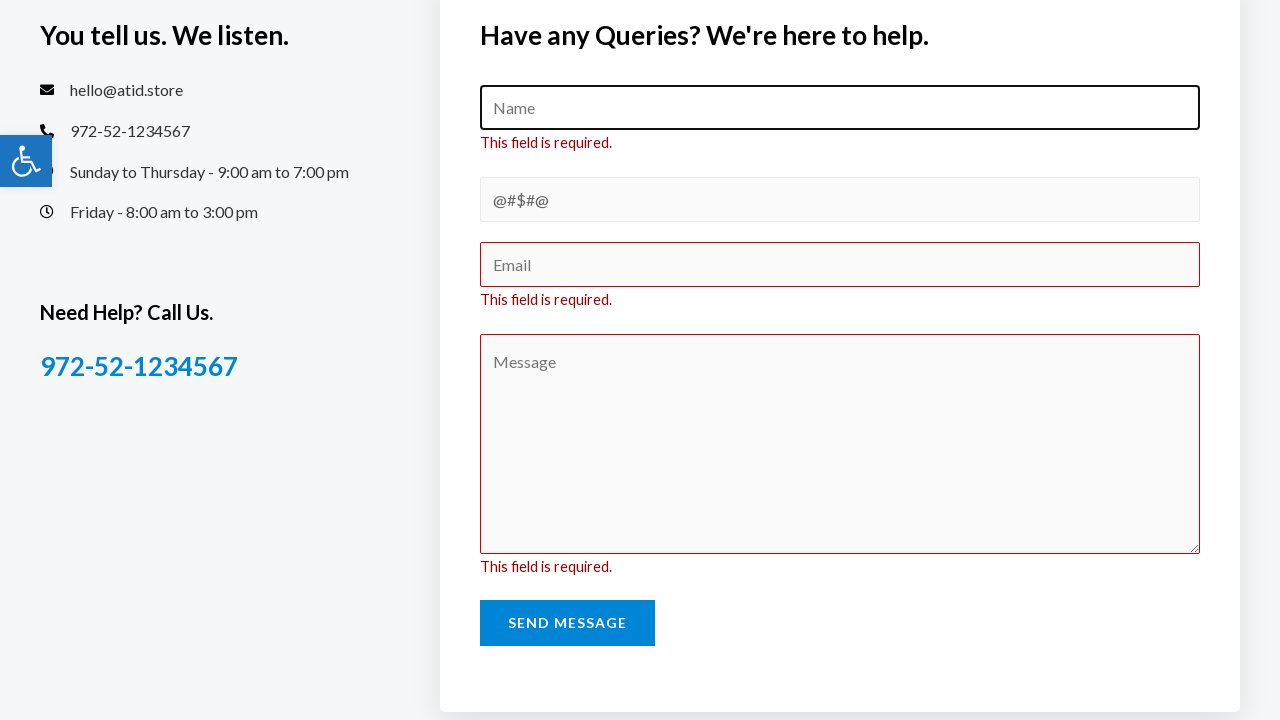

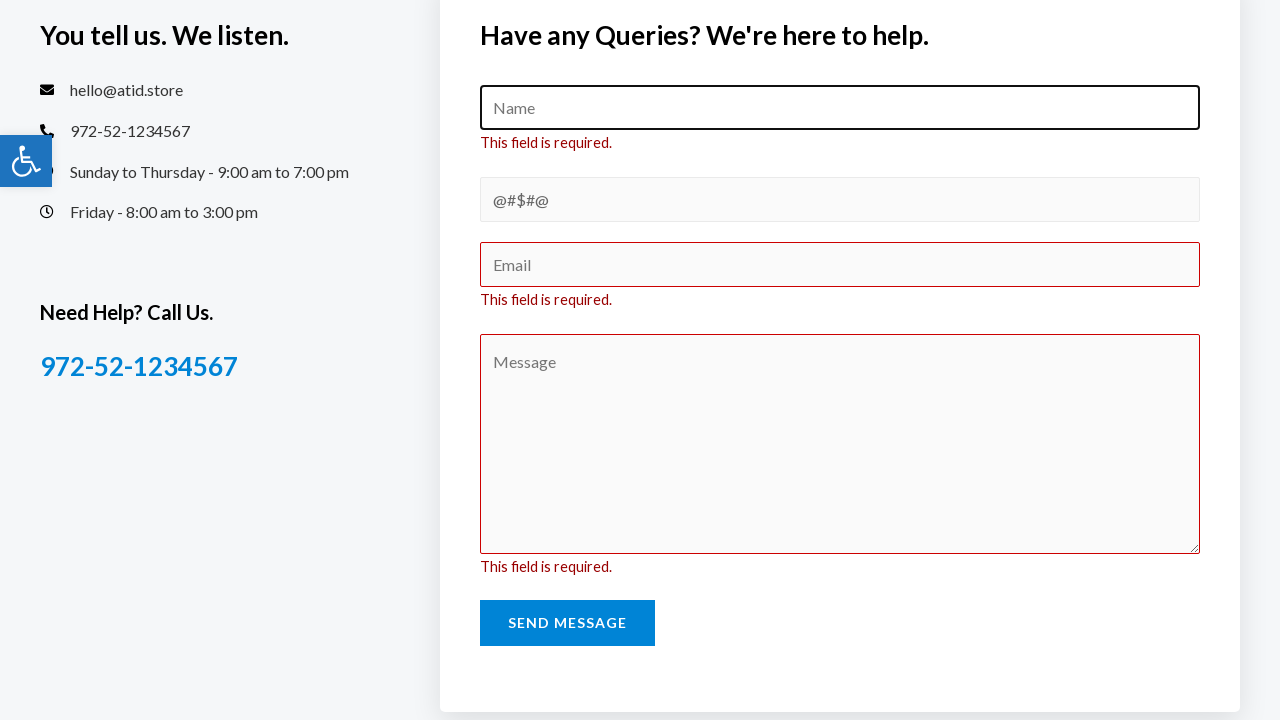